Tests responsive design by changing viewport sizes between desktop, tablet, and mobile views

Starting URL: https://frostyflow-fqwudyfyd-lawrencezcls-projects.vercel.app

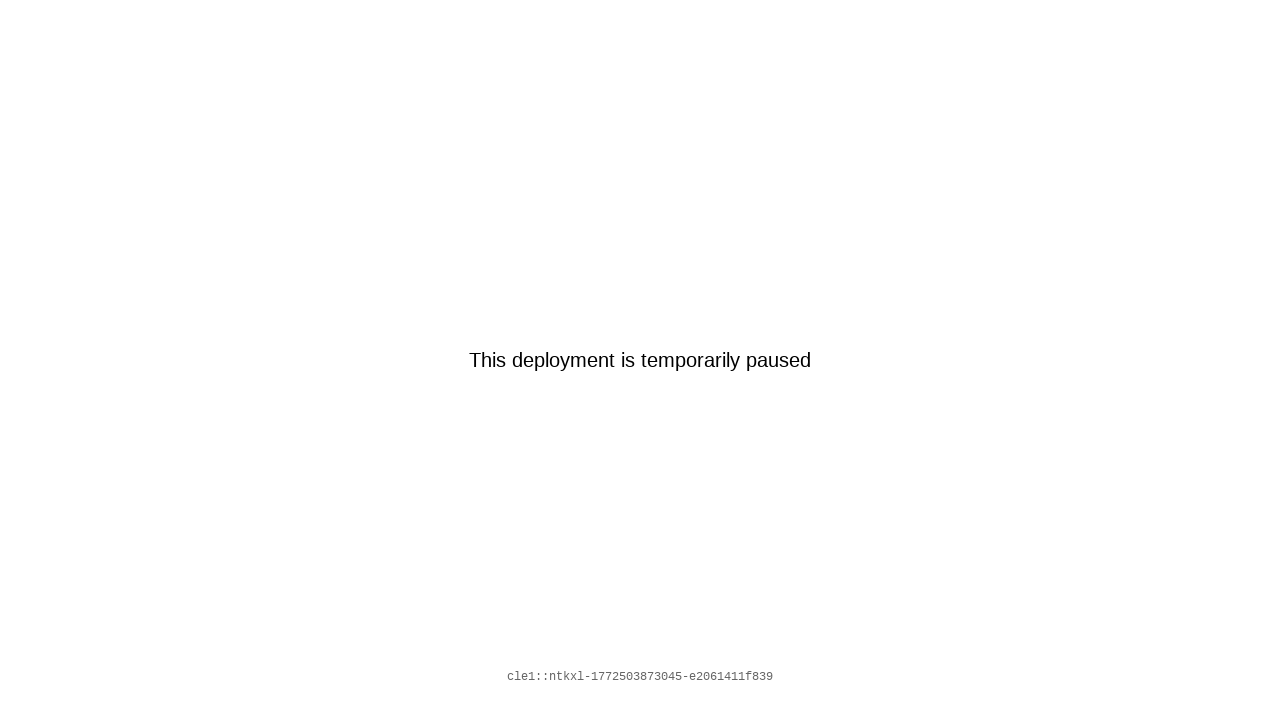

Set viewport to desktop size (1200x800)
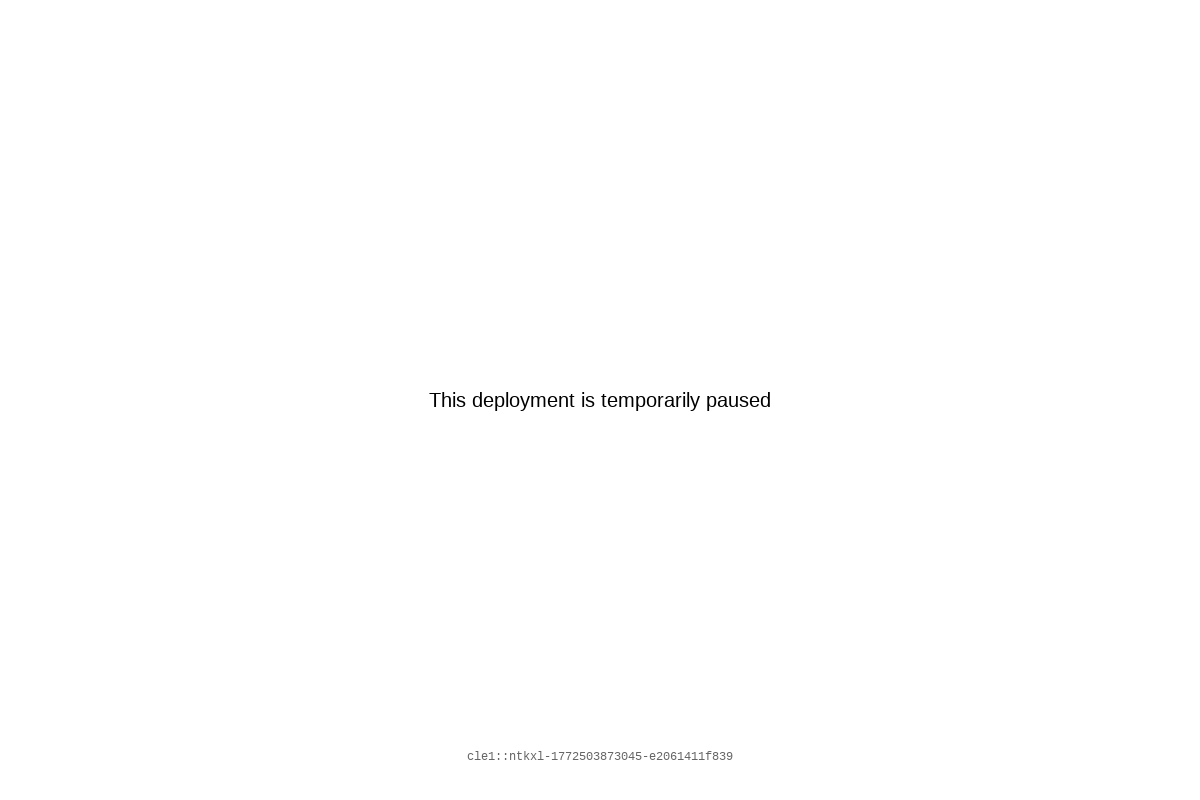

Desktop view loaded with network idle
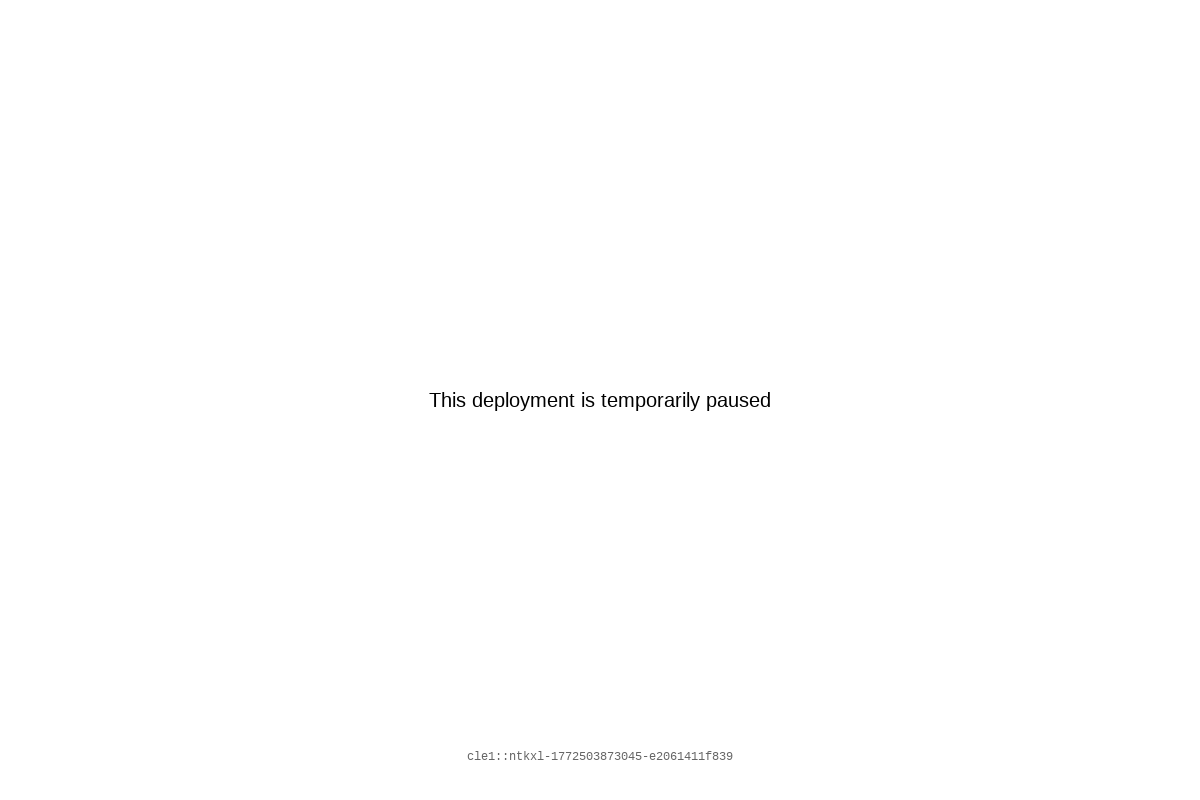

Set viewport to tablet size (768x1024)
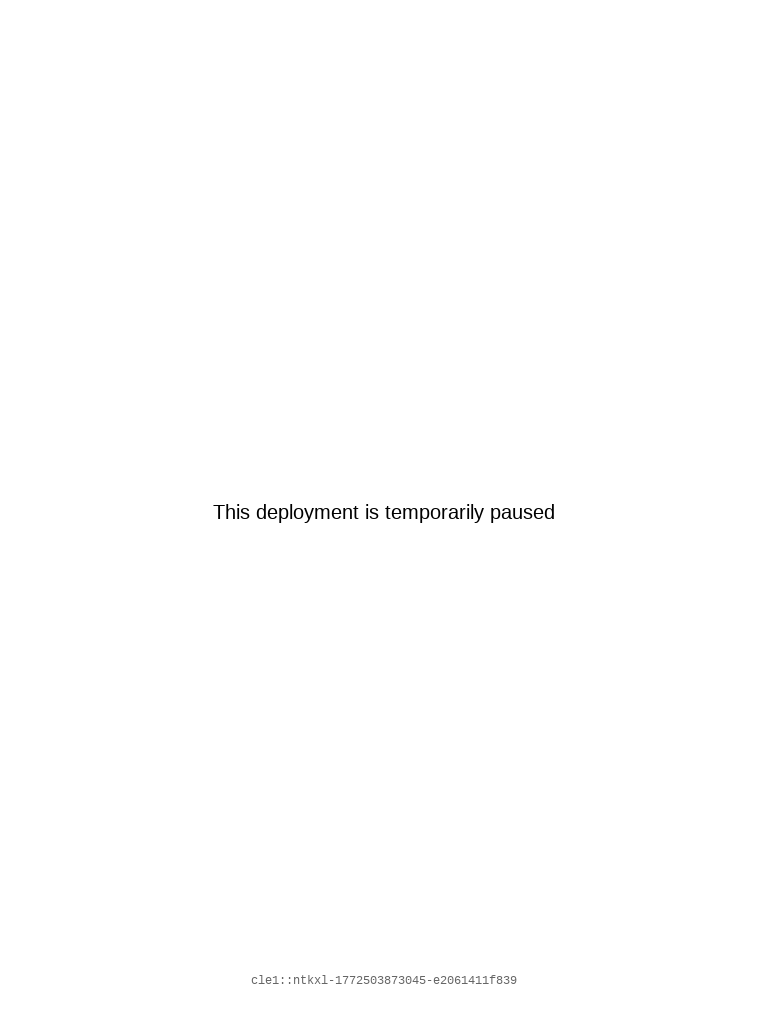

Tablet view loaded with network idle
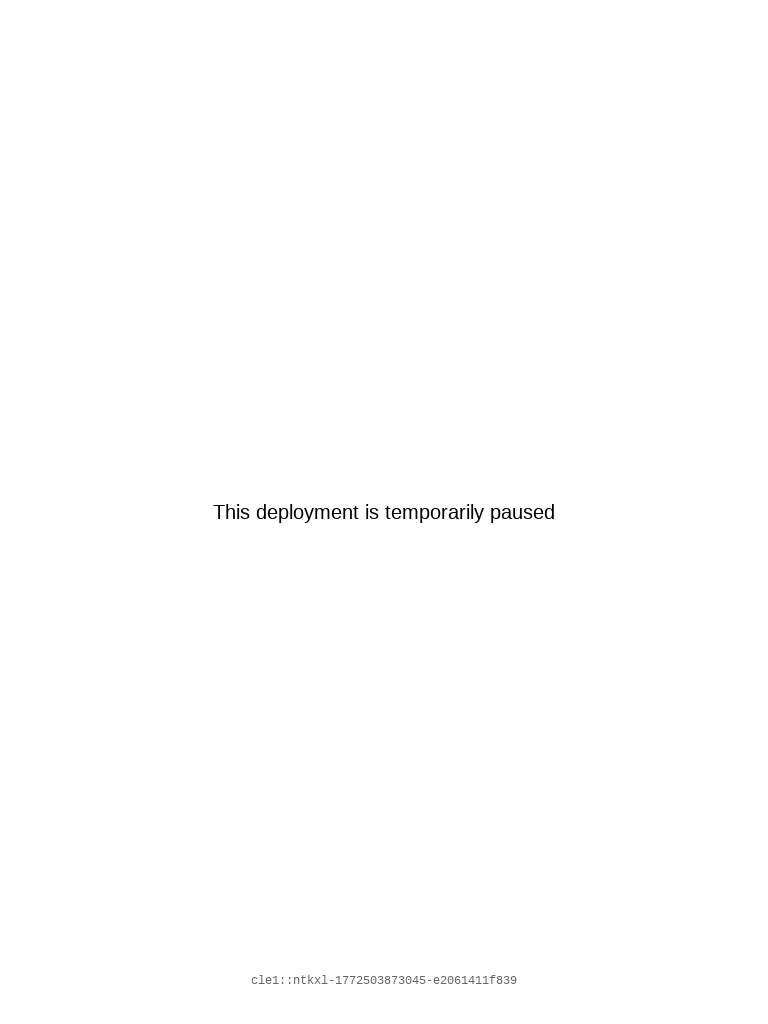

Set viewport to mobile size (375x667)
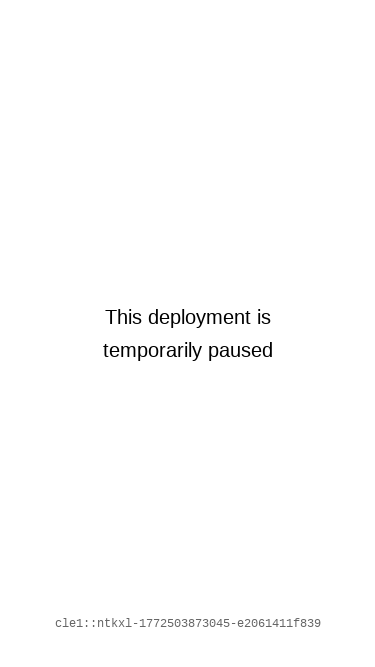

Mobile view loaded with network idle
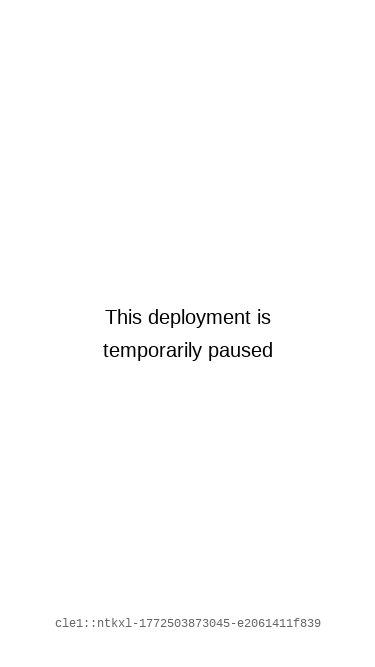

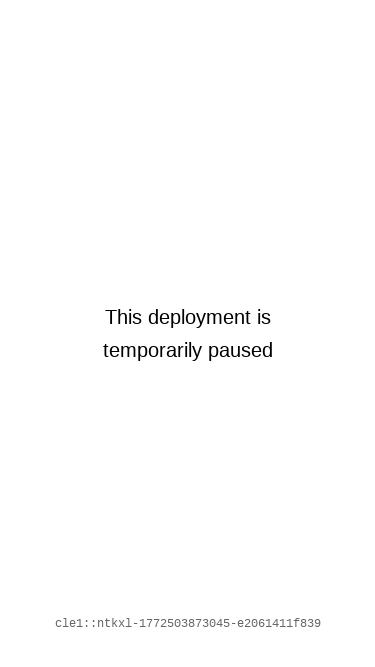